Tests a simple form by filling in first name, last name, city, and country fields using different element locator strategies (tag name, name attribute, class name, ID), then submits the form by clicking a button.

Starting URL: http://suninjuly.github.io/simple_form_find_task.html

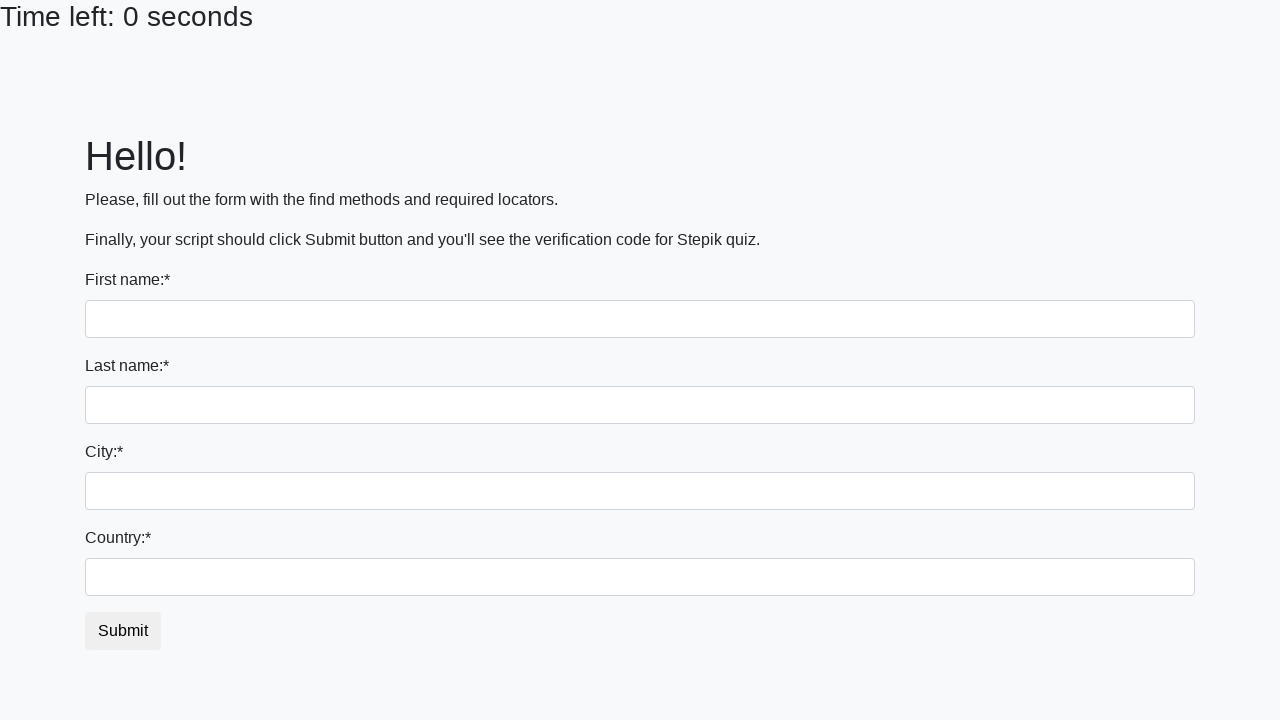

Filled first name field with 'Ivan' using input tag selector on input
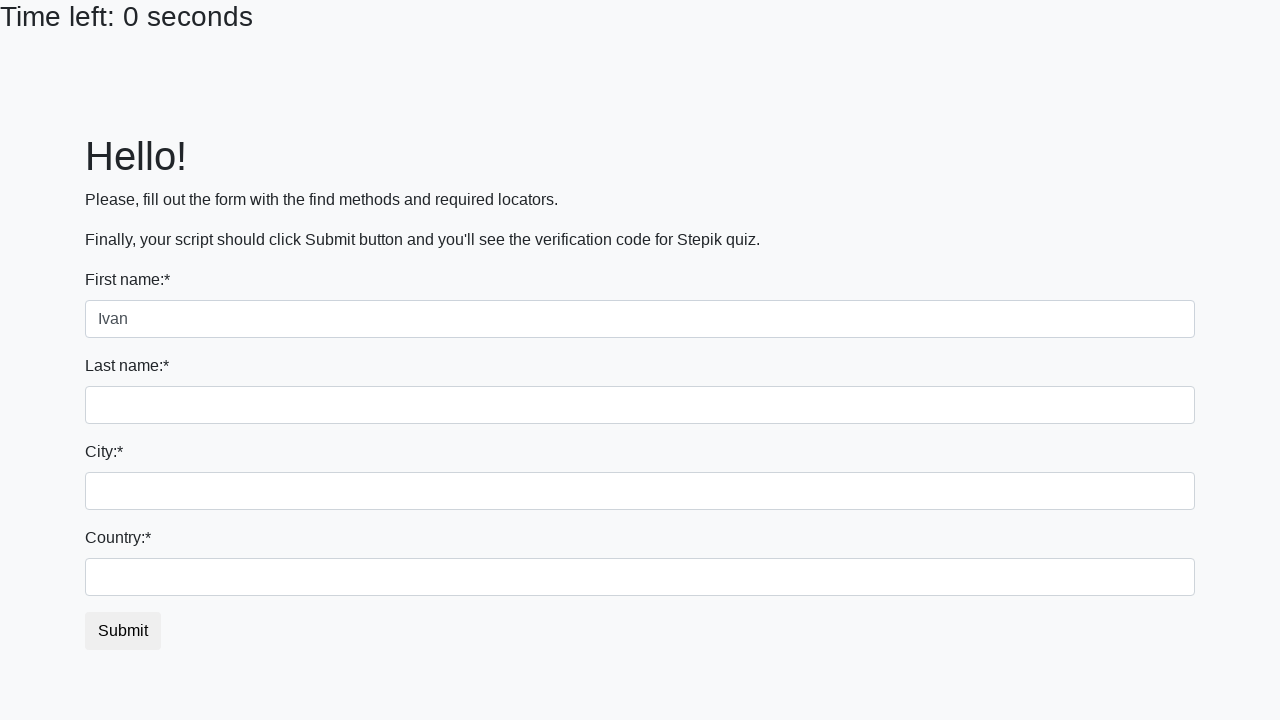

Filled last name field with 'Petrov' using name attribute selector on input[name='last_name']
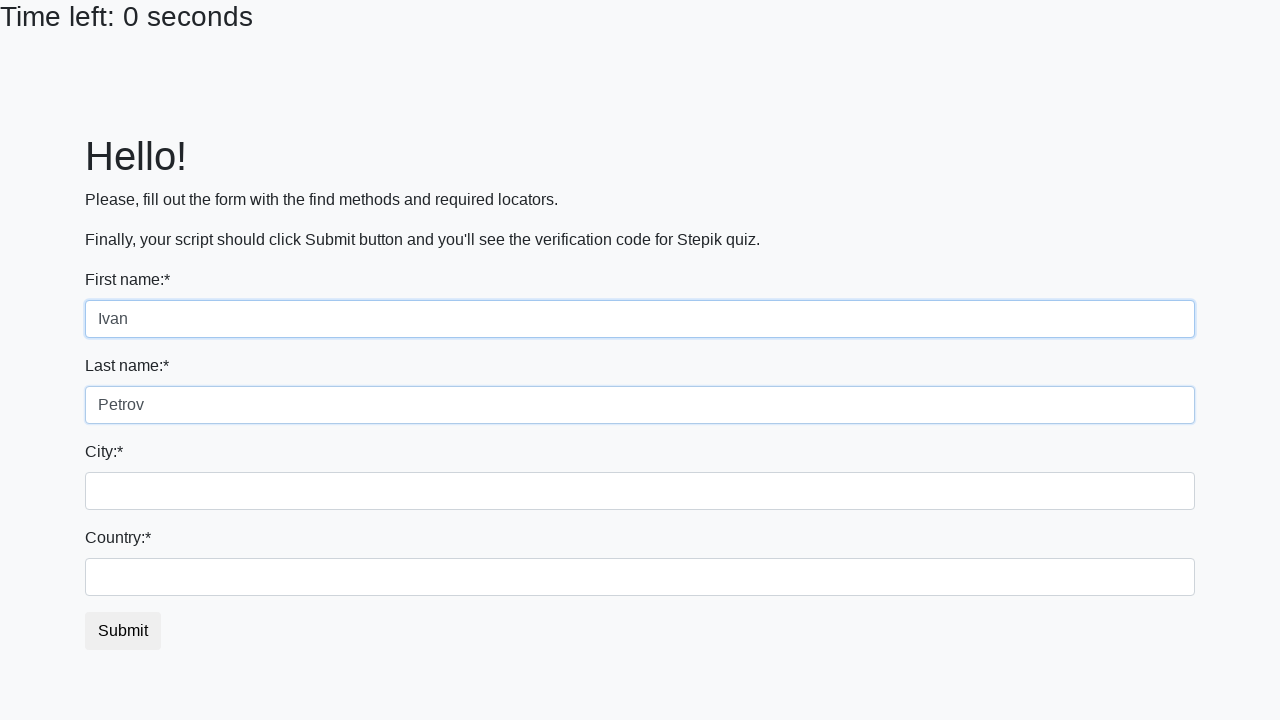

Filled city field with 'Smolensk' using class name selector on .city
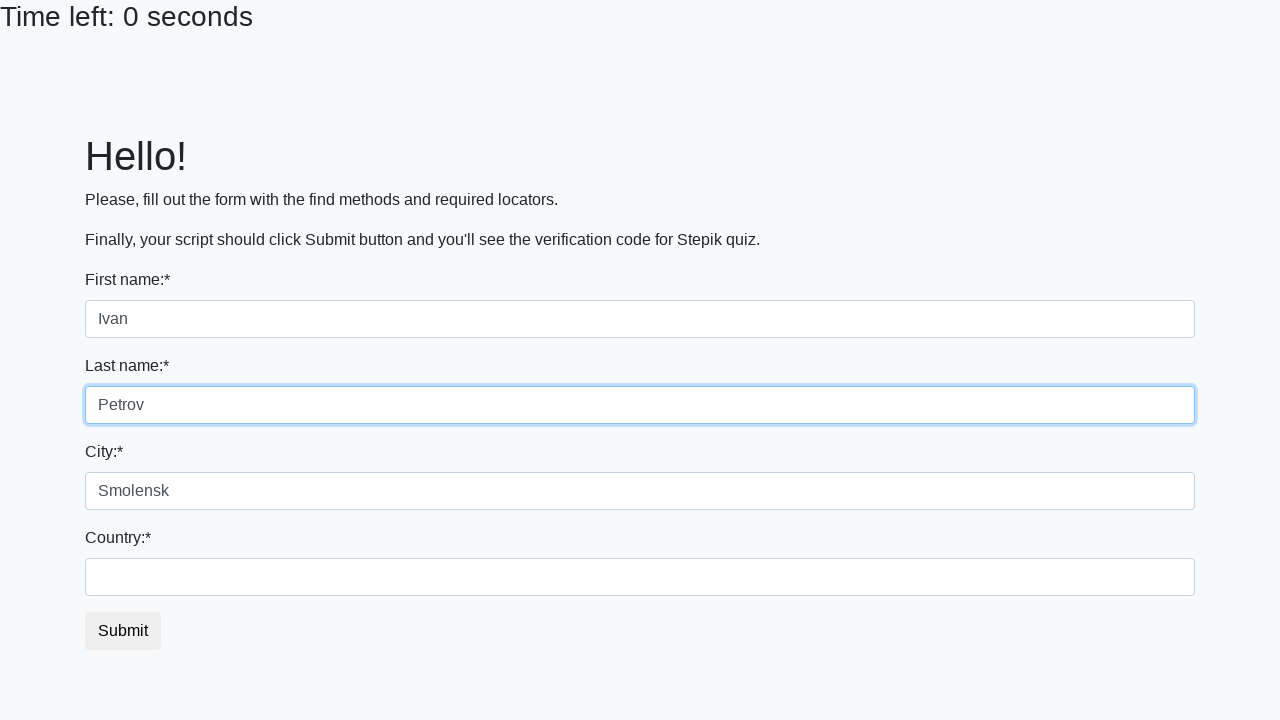

Filled country field with 'Russia' using ID selector on #country
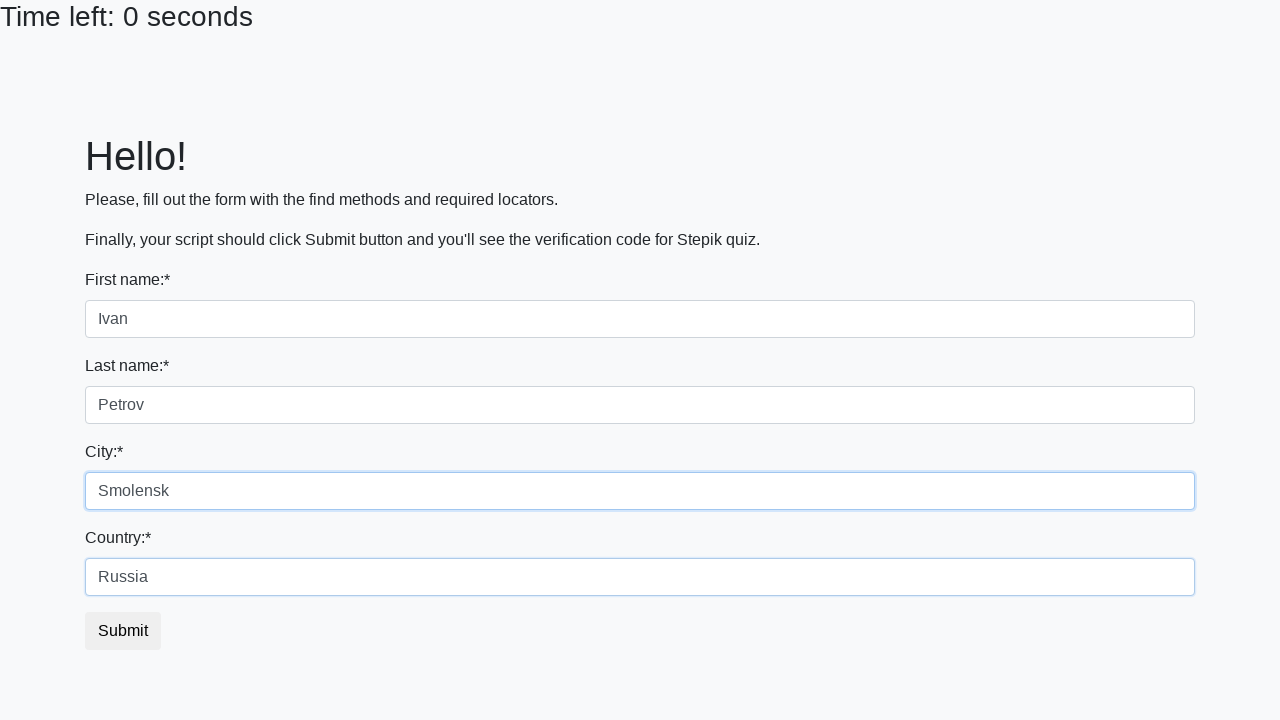

Clicked submit button to submit the form at (123, 631) on button.btn
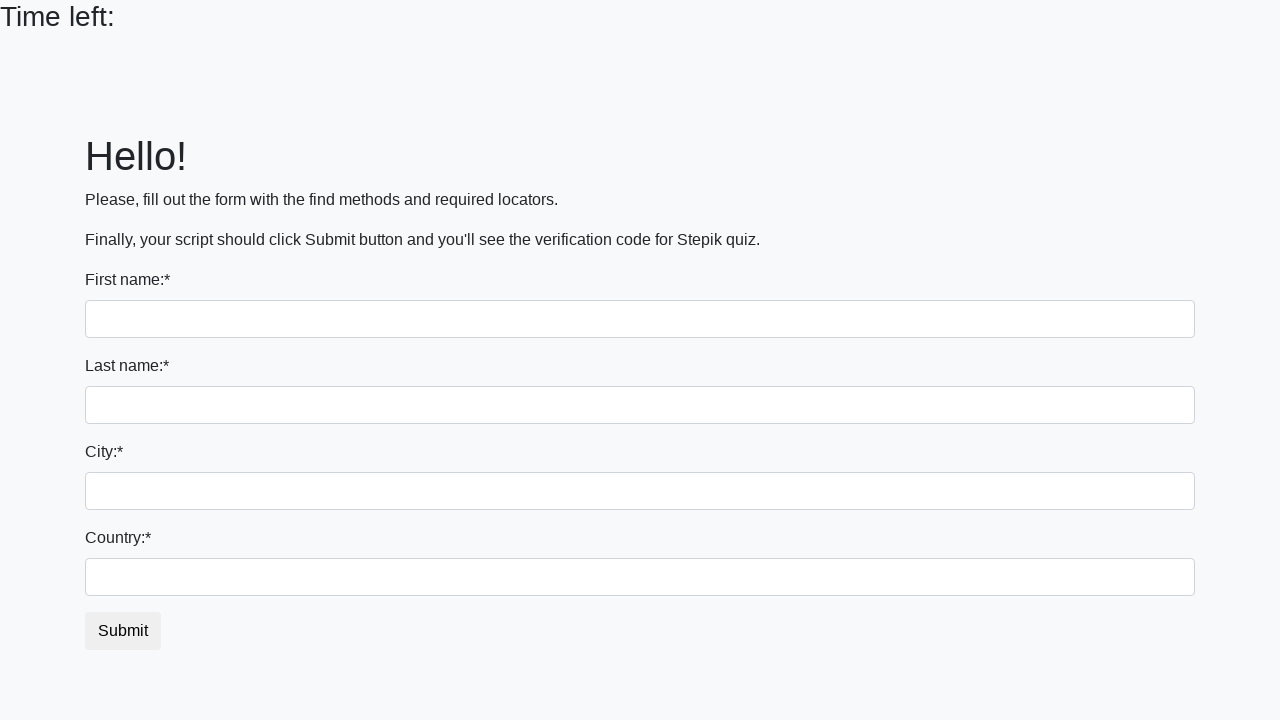

Waited for form submission to complete
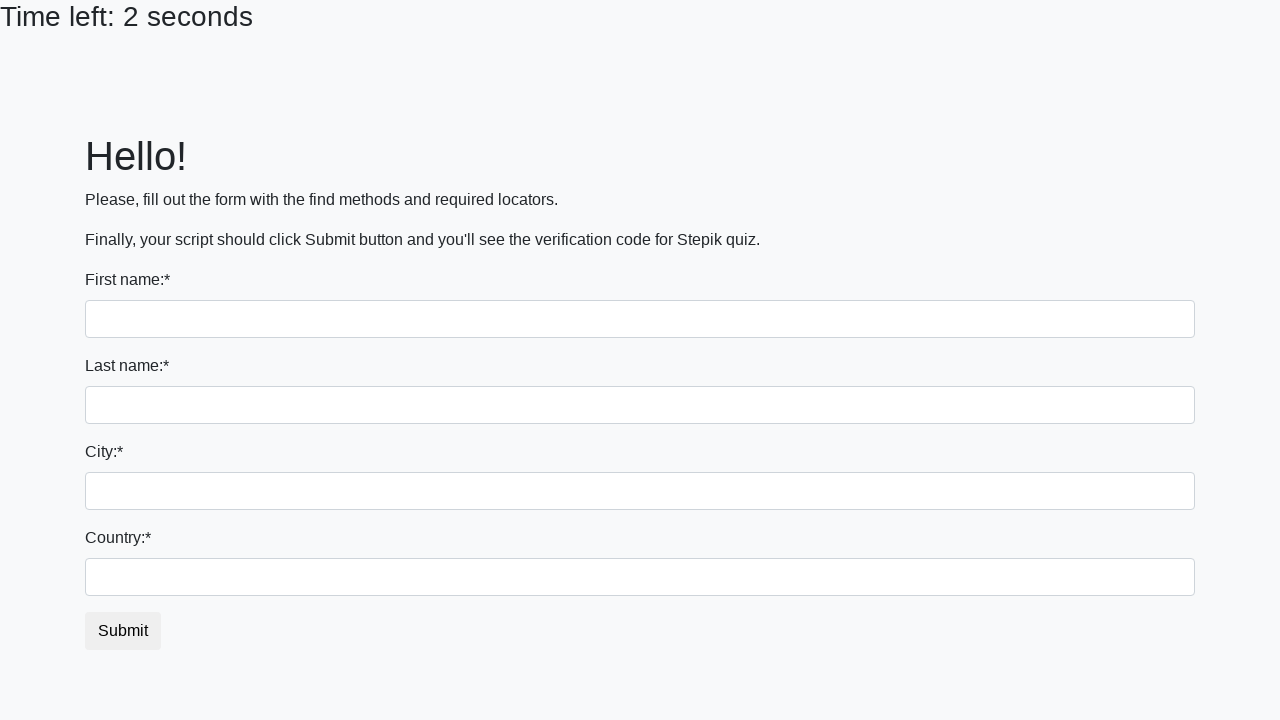

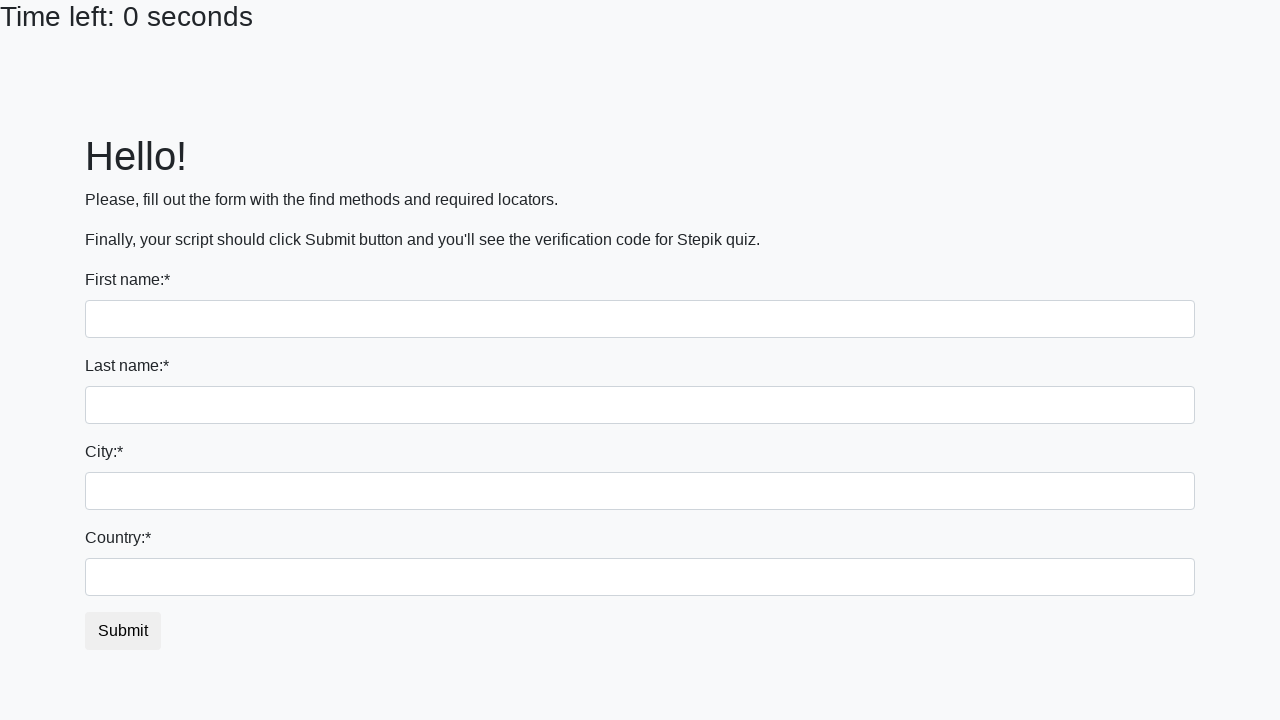